Tests an Angular practice form by filling out various form fields including name, email, password, checkbox, dropdown selection, radio buttons, and date of birth, then submitting the form

Starting URL: https://rahulshettyacademy.com/angularpractice/

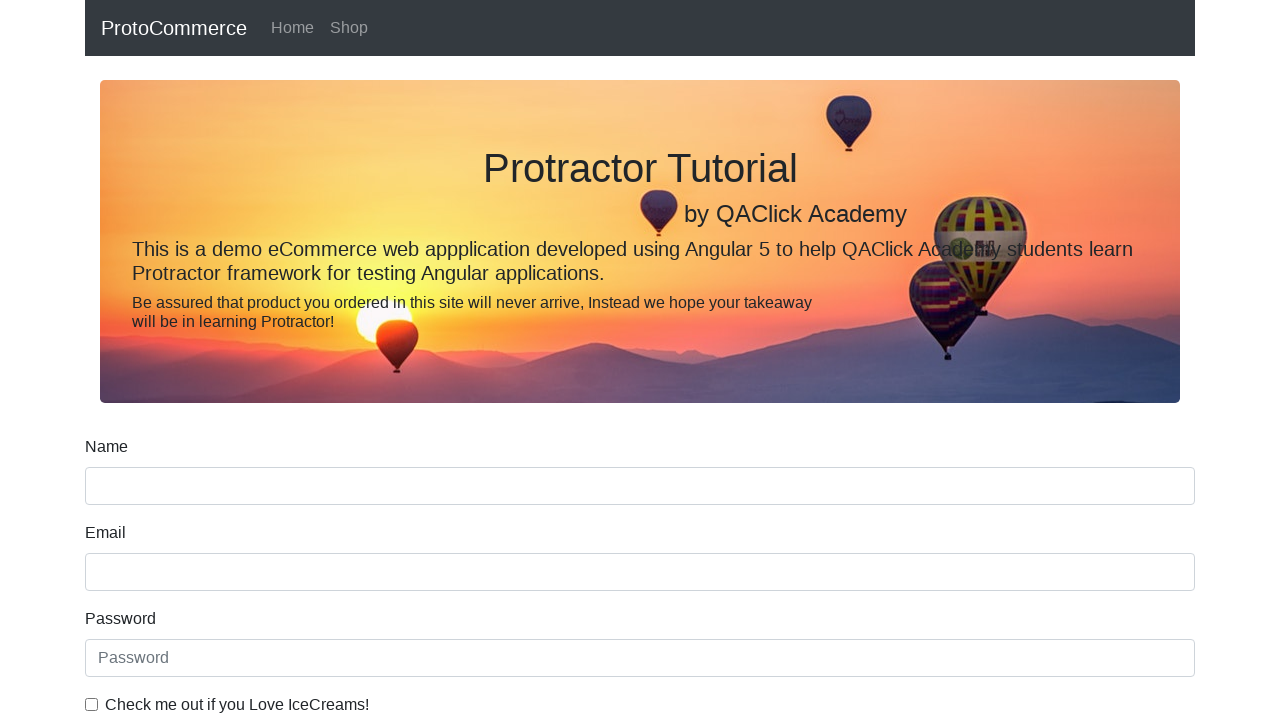

Filled name field with 'John Smith' on //form//input[@name='name']
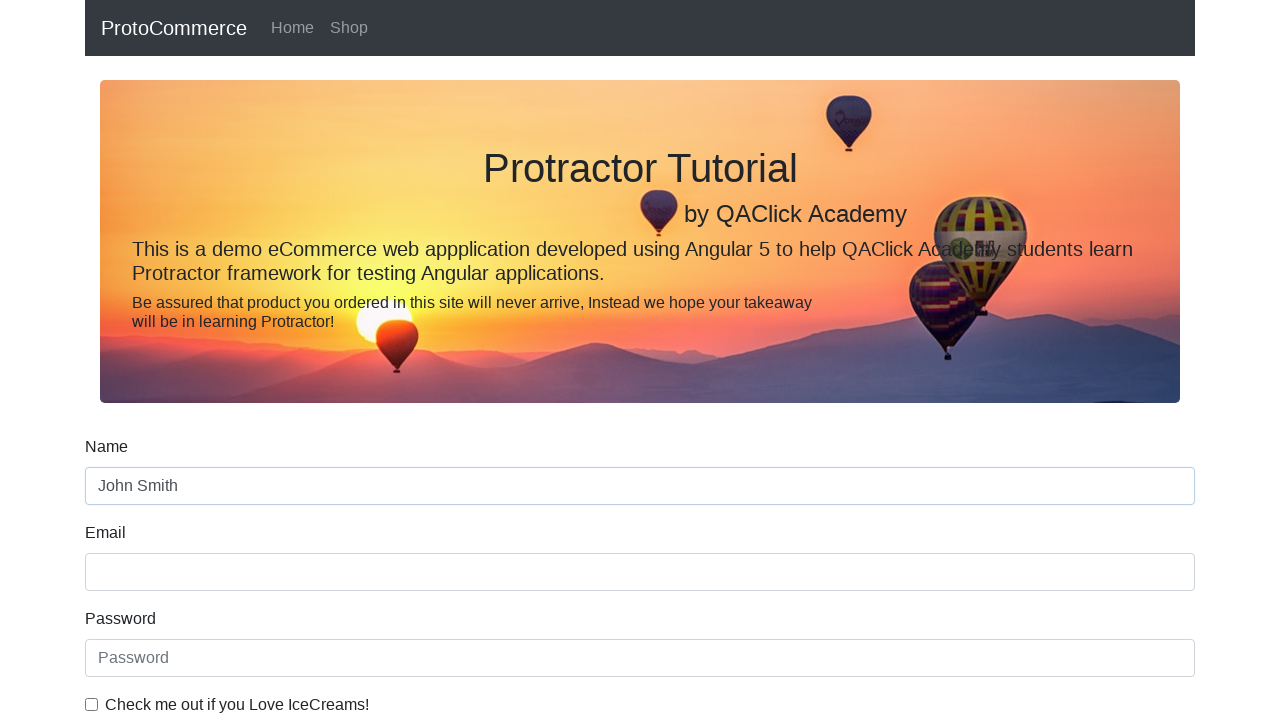

Filled email field with 'johnsmith123@someemail.com' on //form//input[@name='email']
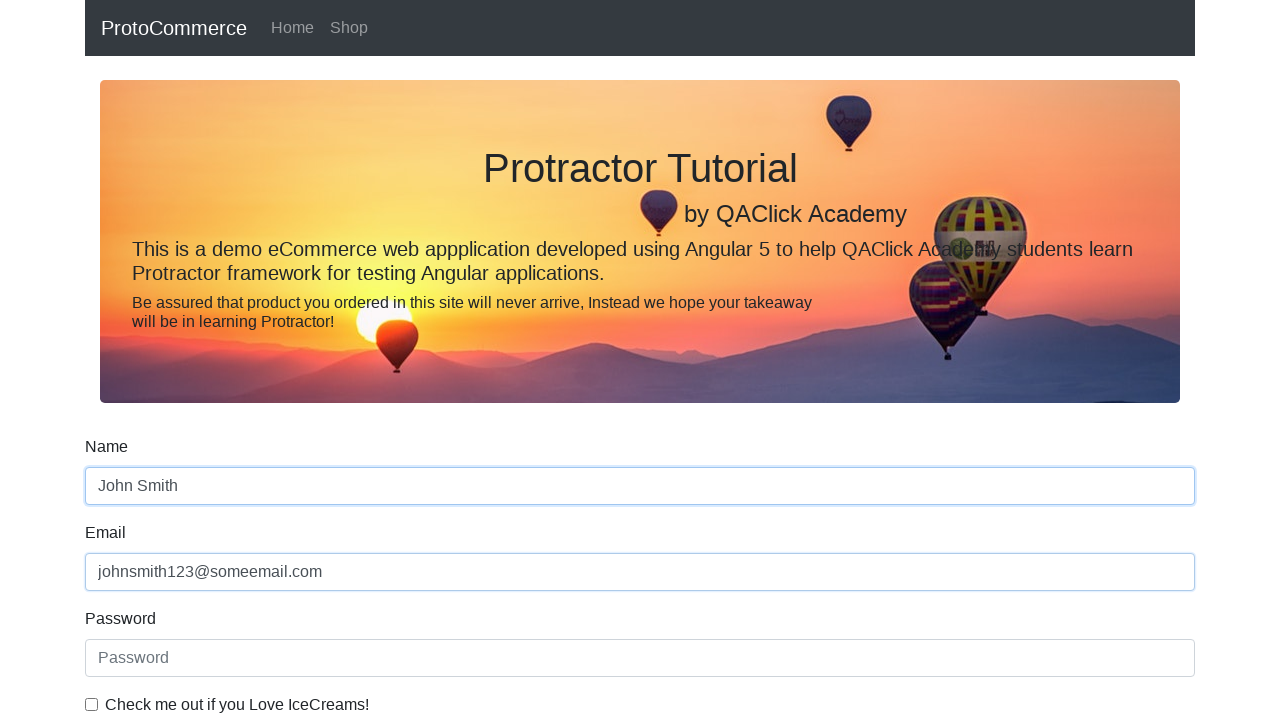

Filled password field with 'cool123' on //form//input[@id='exampleInputPassword1']
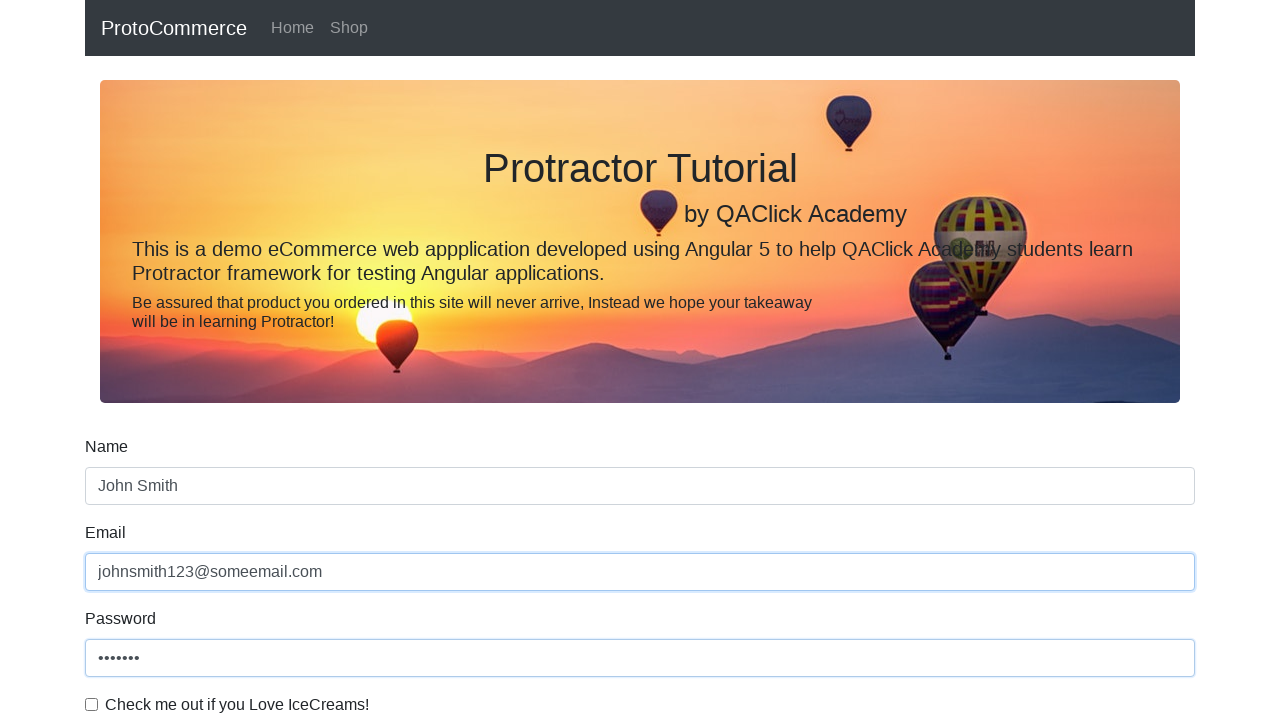

Checked the checkbox at (92, 704) on xpath=//form//input[@id='exampleCheck1']
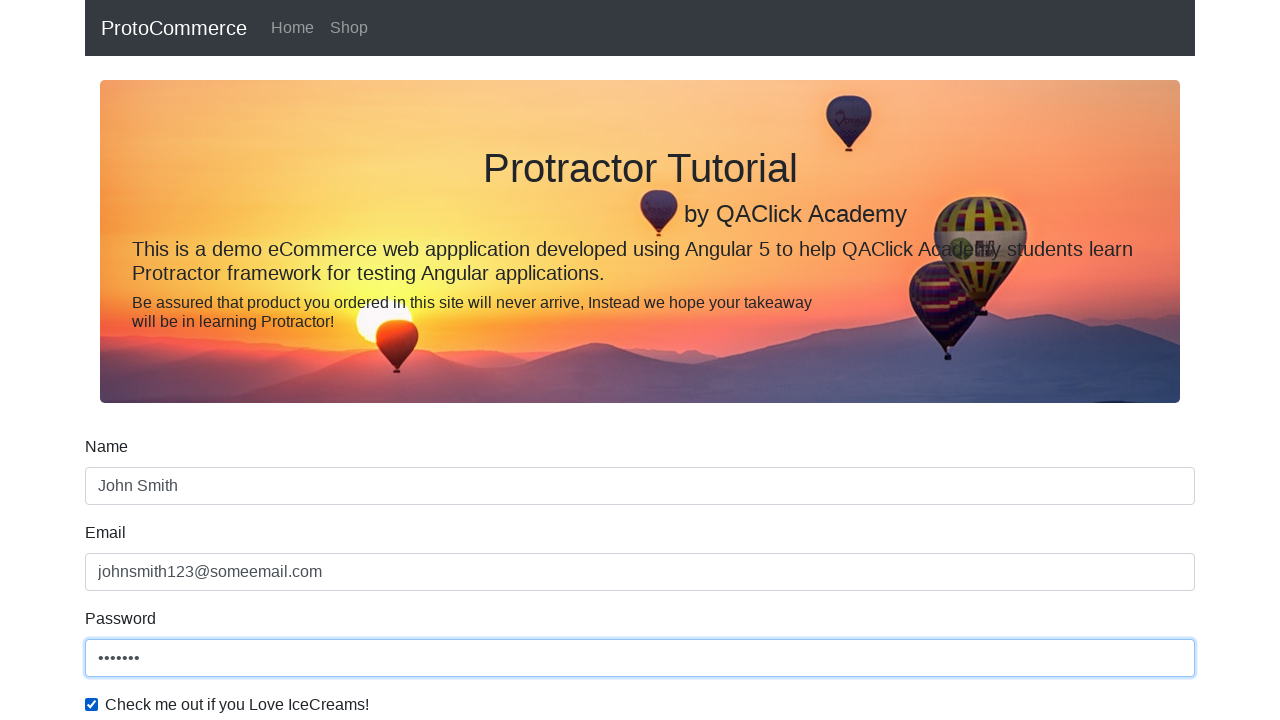

Selected Female from gender dropdown on //form//select[@id='exampleFormControlSelect1']
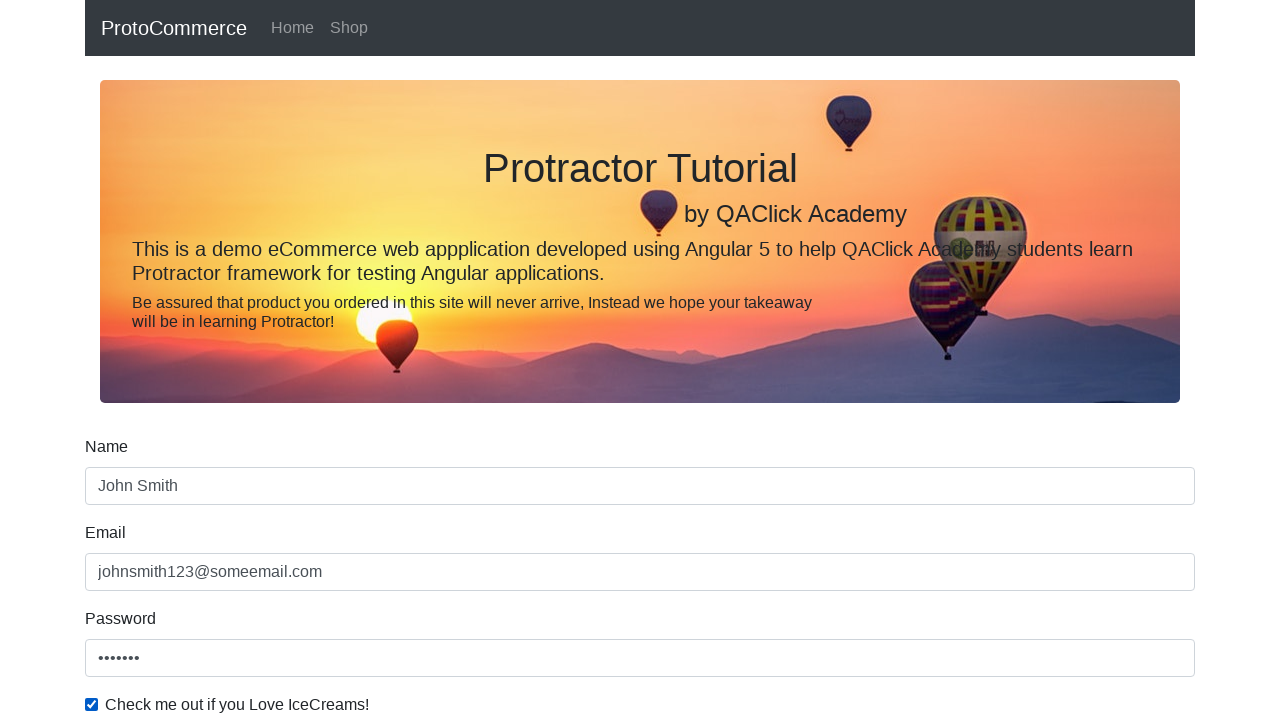

Selected Male from gender dropdown on //form//select[@id='exampleFormControlSelect1']
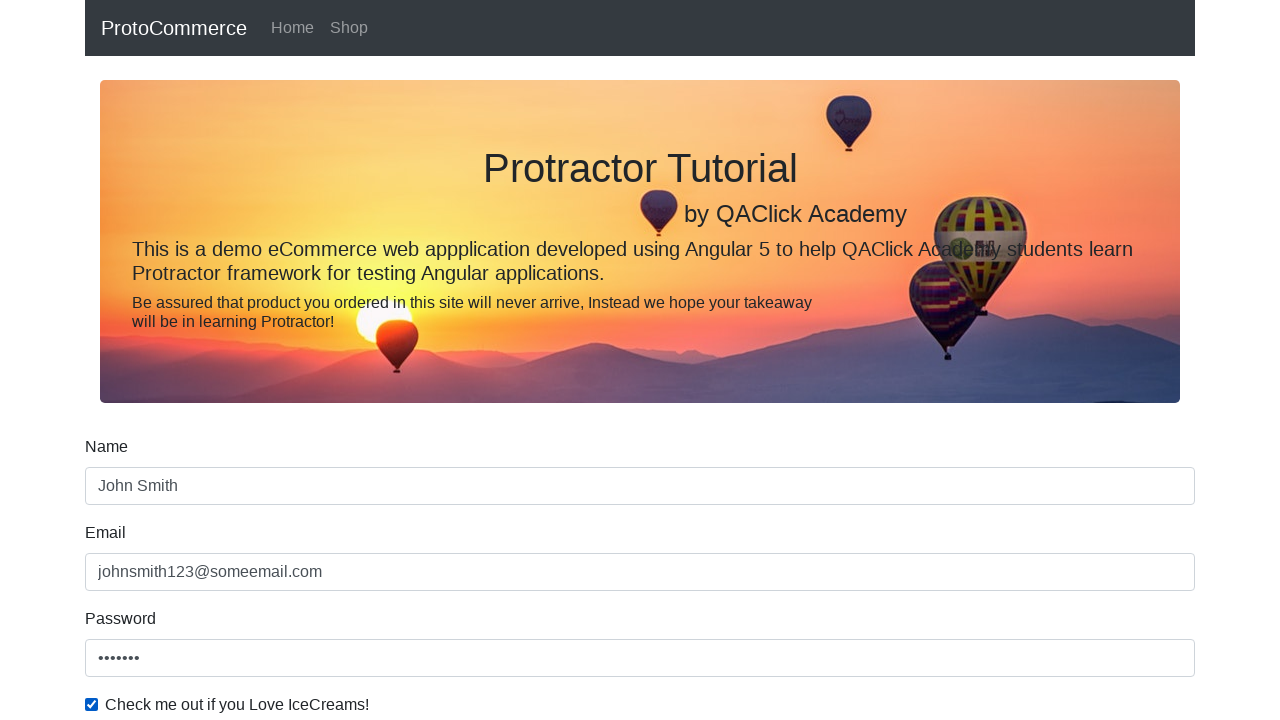

Clicked Student employment status radio button at (238, 360) on xpath=//div[@class='form-group']//input[@class='form-check-input'] >> nth=0
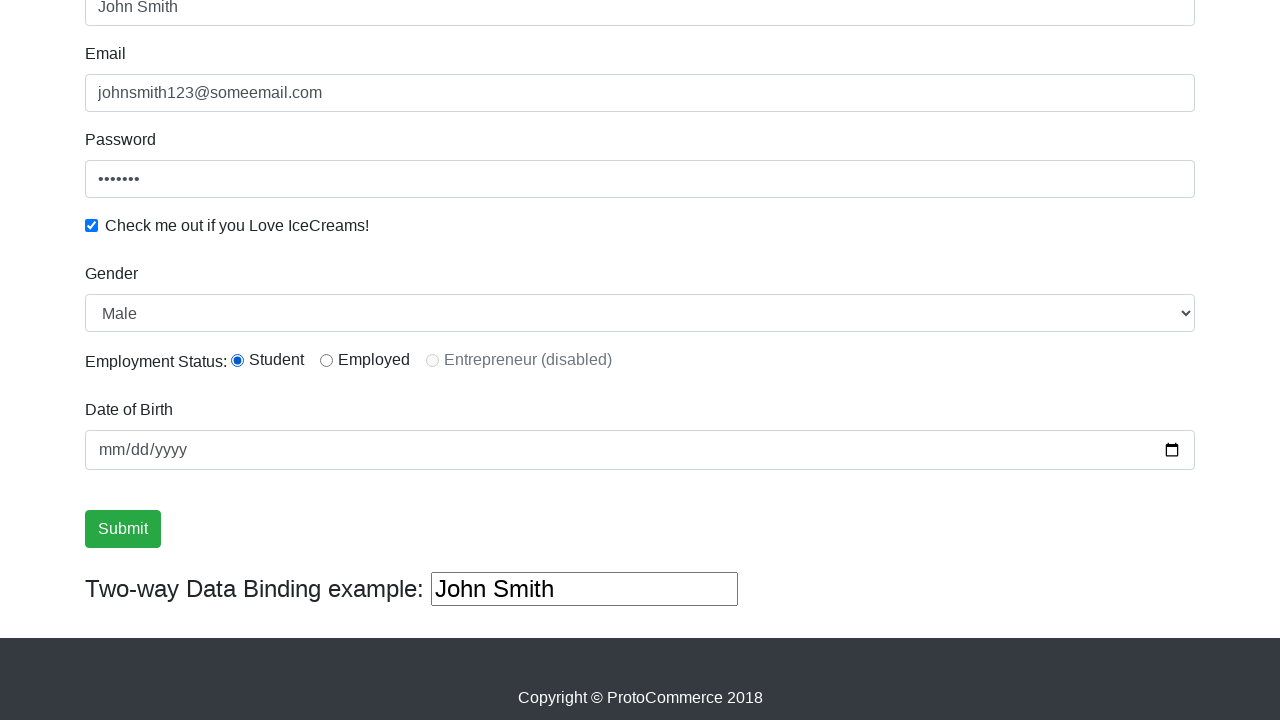

Clicked date of birth input field at (640, 450) on xpath=//form//input[@name='bday']
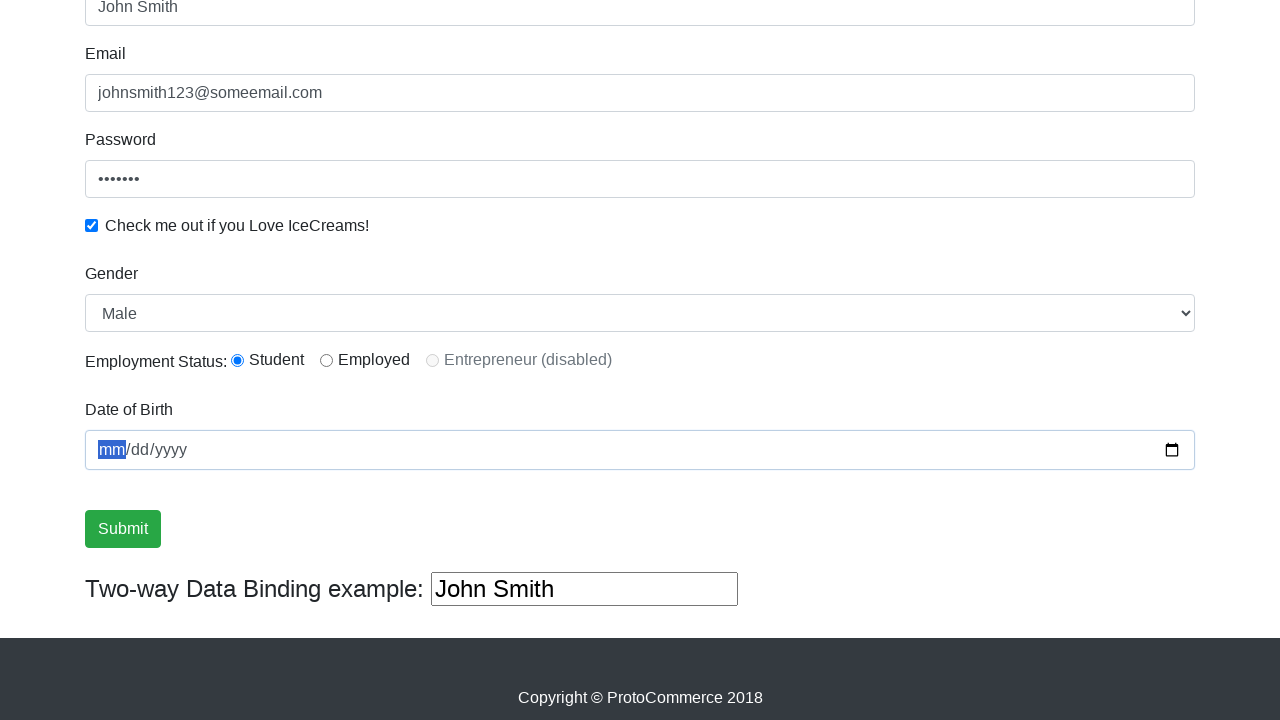

Filled date of birth field with '1990-02-10' on xpath=//form//input[@name='bday']
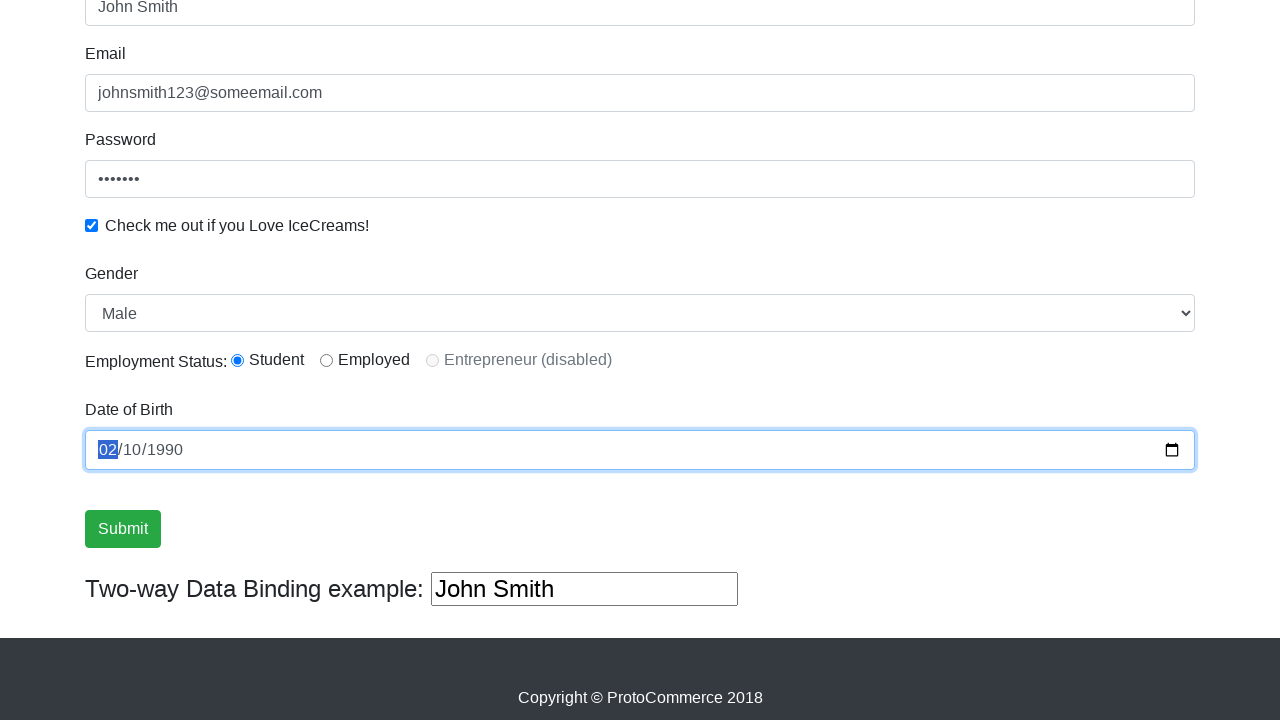

Clicked submit button to submit the form at (123, 529) on xpath=//form//input[@type='submit']
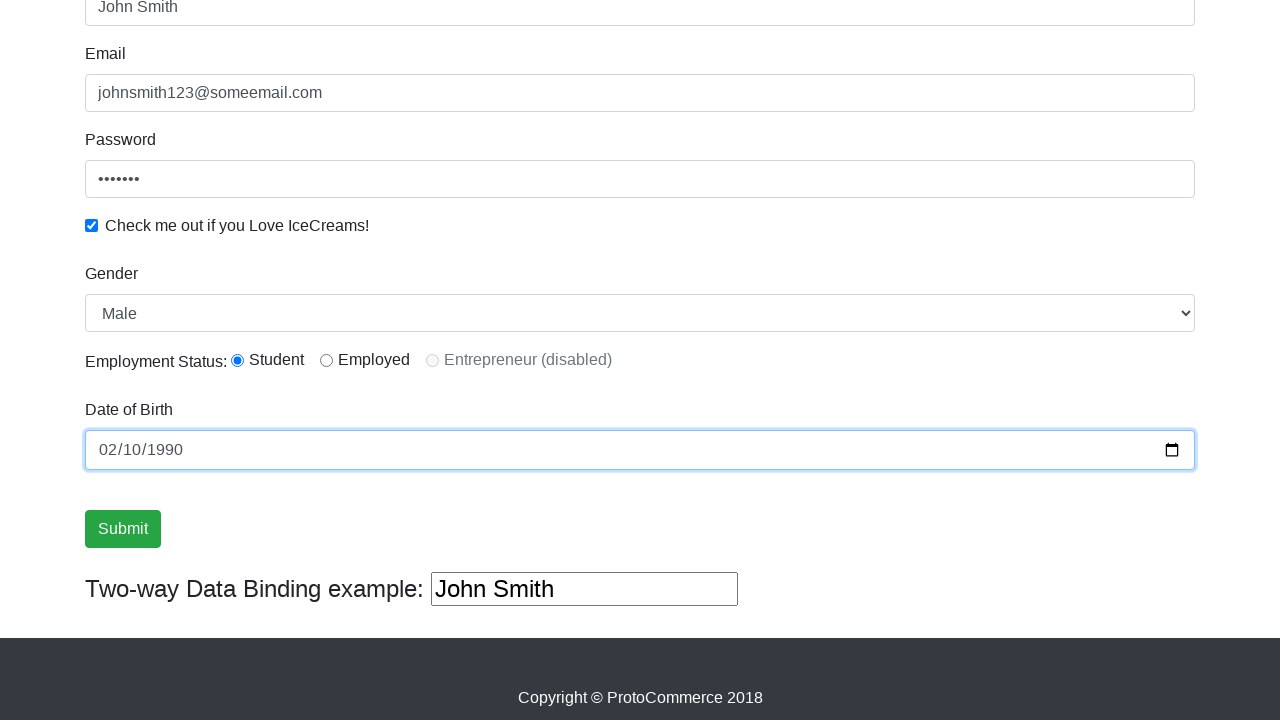

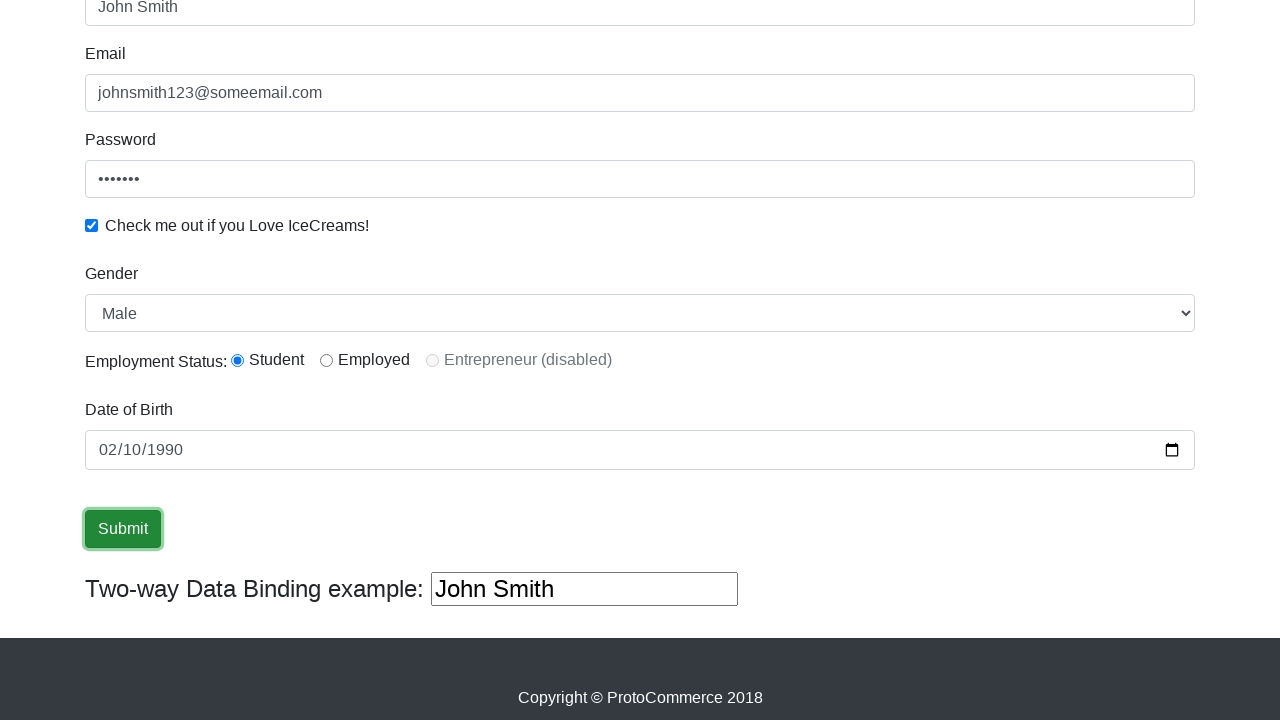